Tests JavaScript alert handling by triggering and interacting with different types of alerts (simple alert, confirm dialog, and prompt)

Starting URL: https://the-internet.herokuapp.com/javascript_alerts

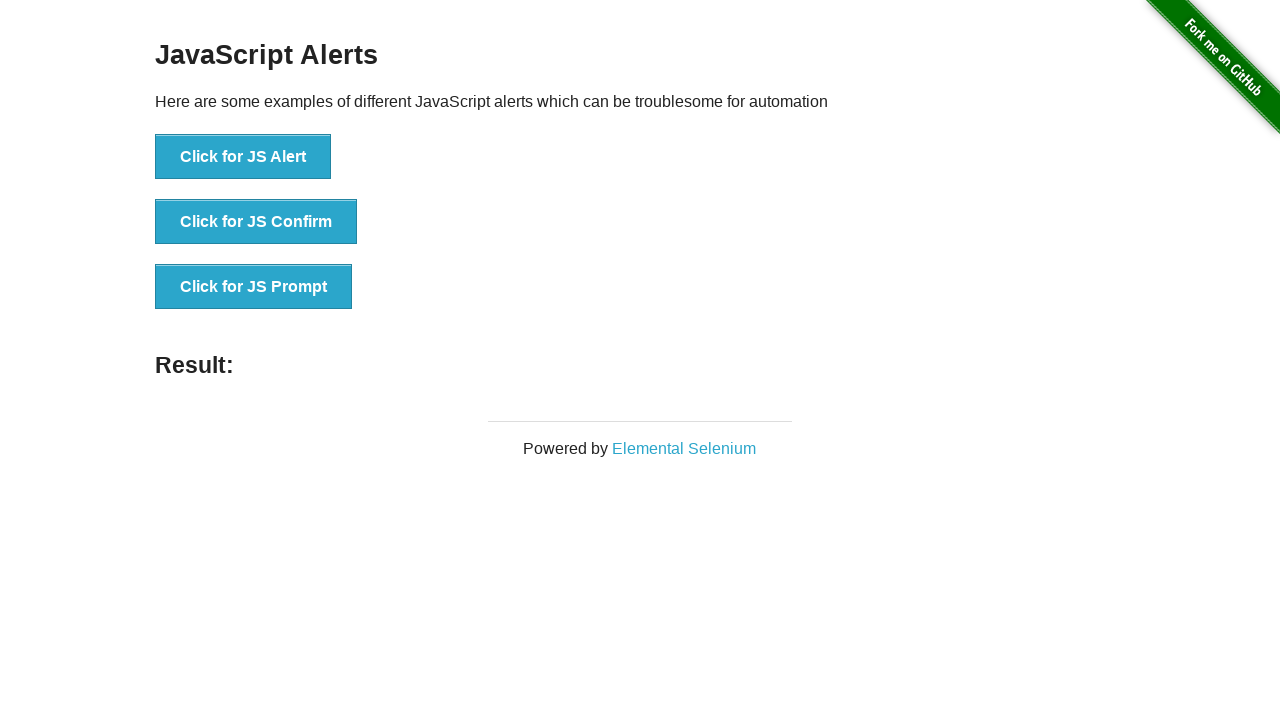

Clicked button to trigger simple JS alert at (243, 157) on xpath=//button[contains(text(), 'Click for JS Alert')]
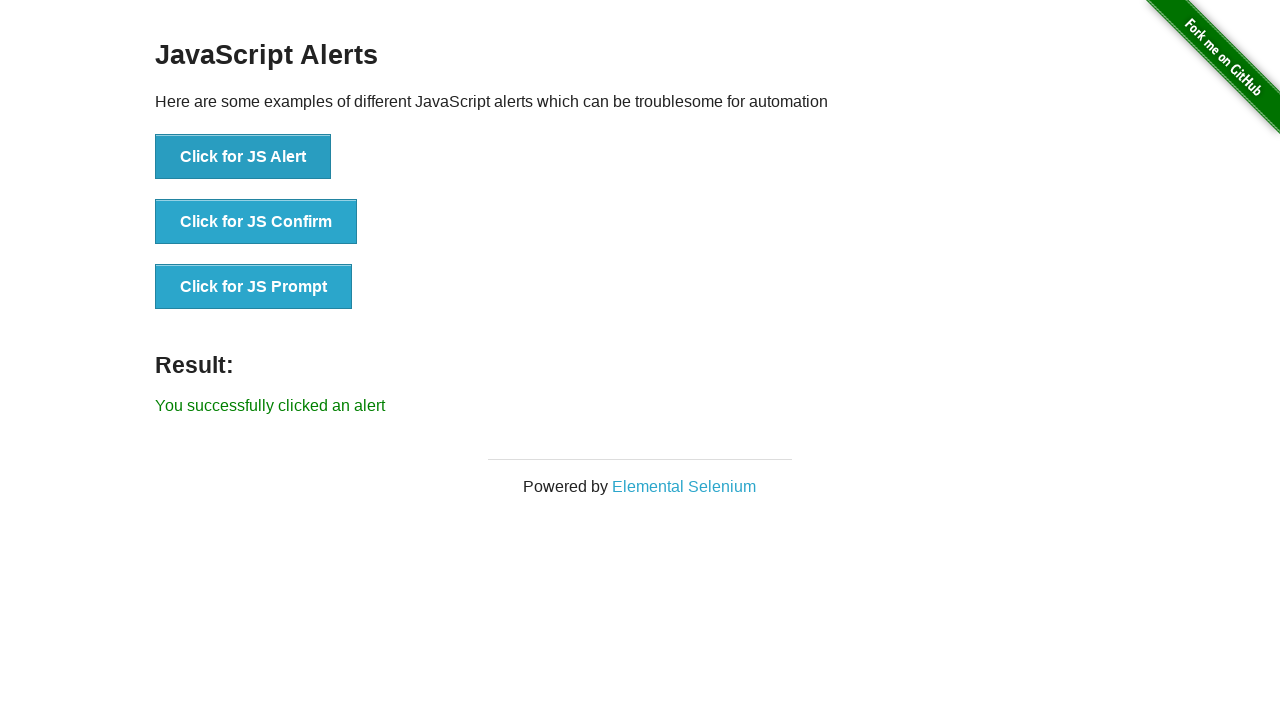

Set up dialog handler to accept alert
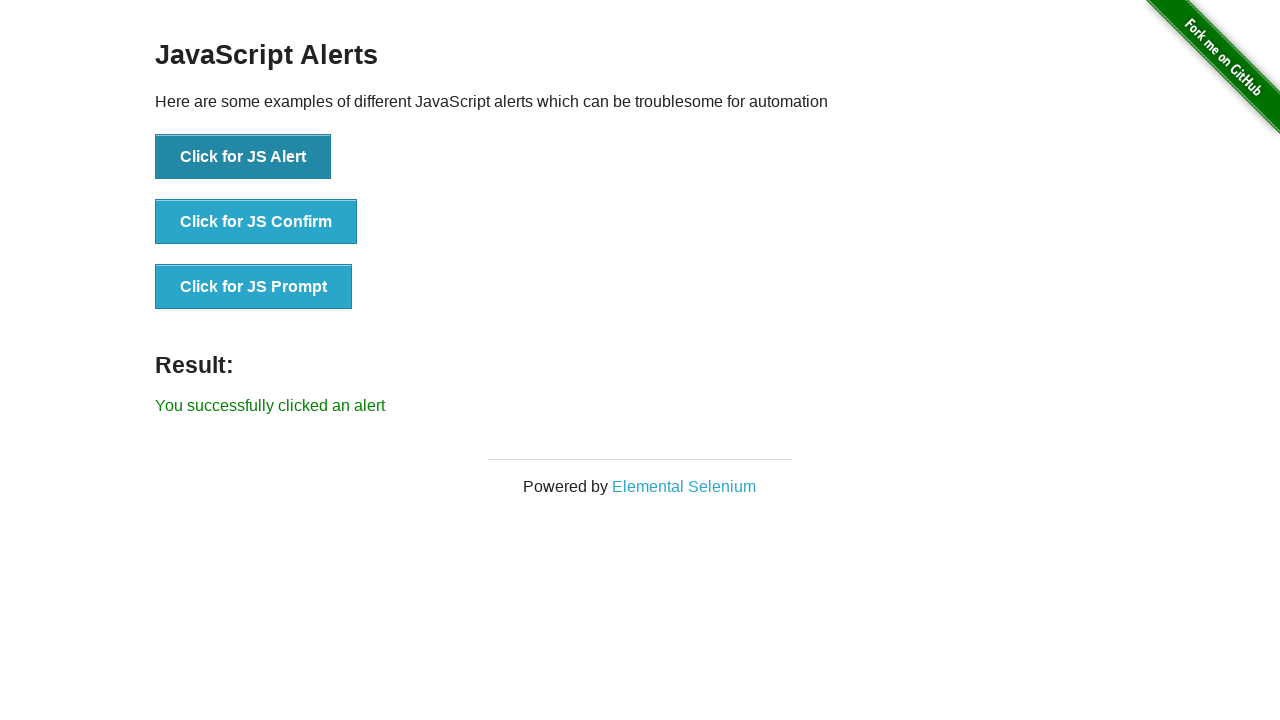

Verified result is displayed after accepting alert
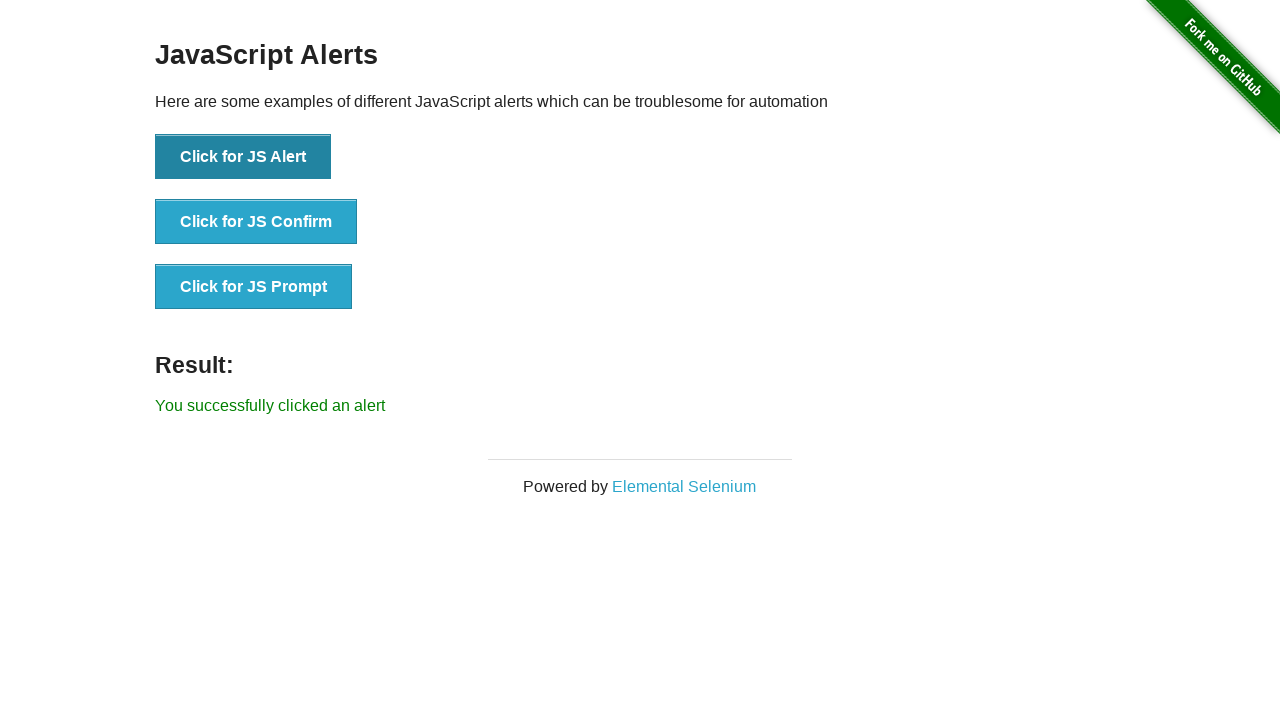

Clicked button to trigger JS confirm dialog at (256, 222) on xpath=//button[contains(text(), 'Click for JS Confirm')]
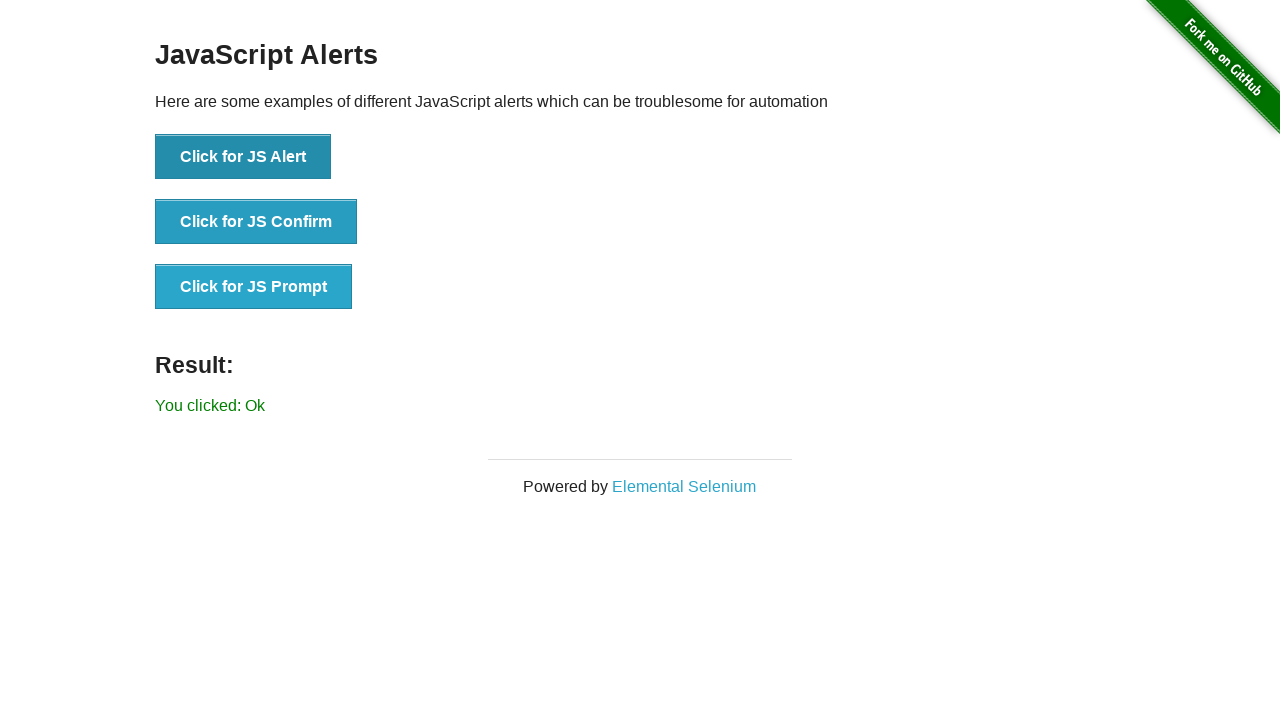

Set up dialog handler to dismiss confirm dialog
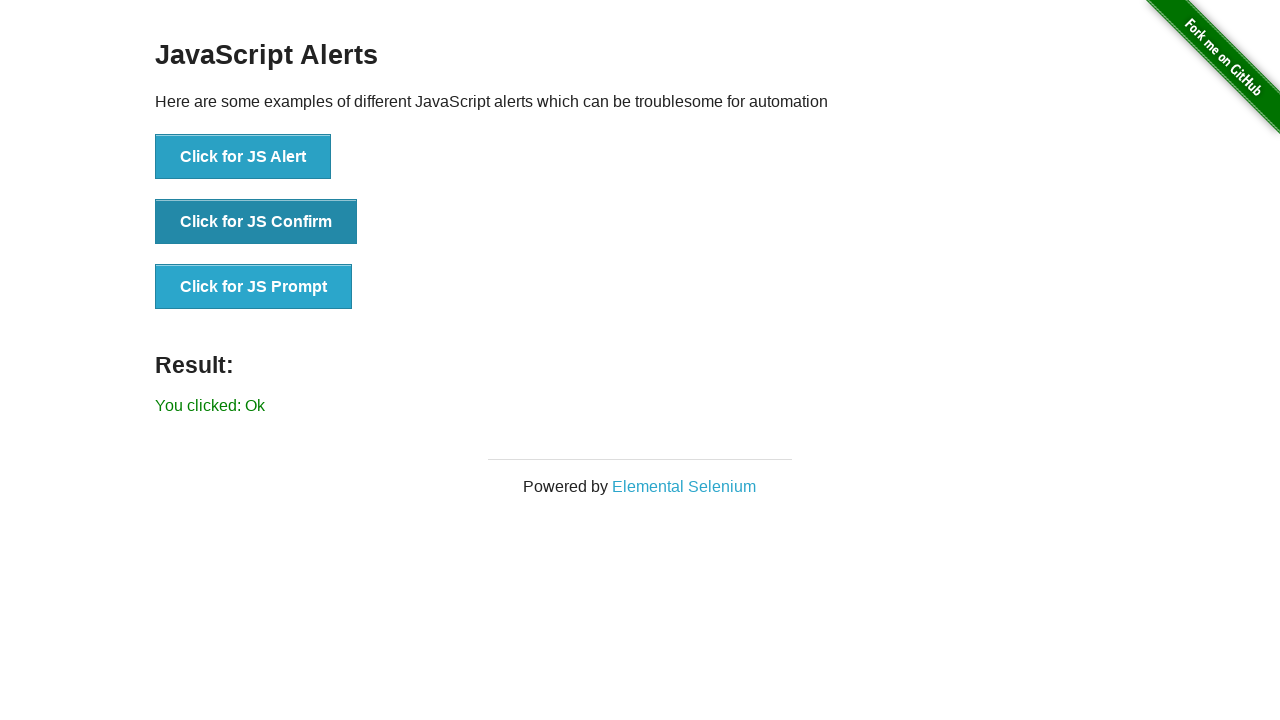

Verified result is displayed after dismissing confirm dialog
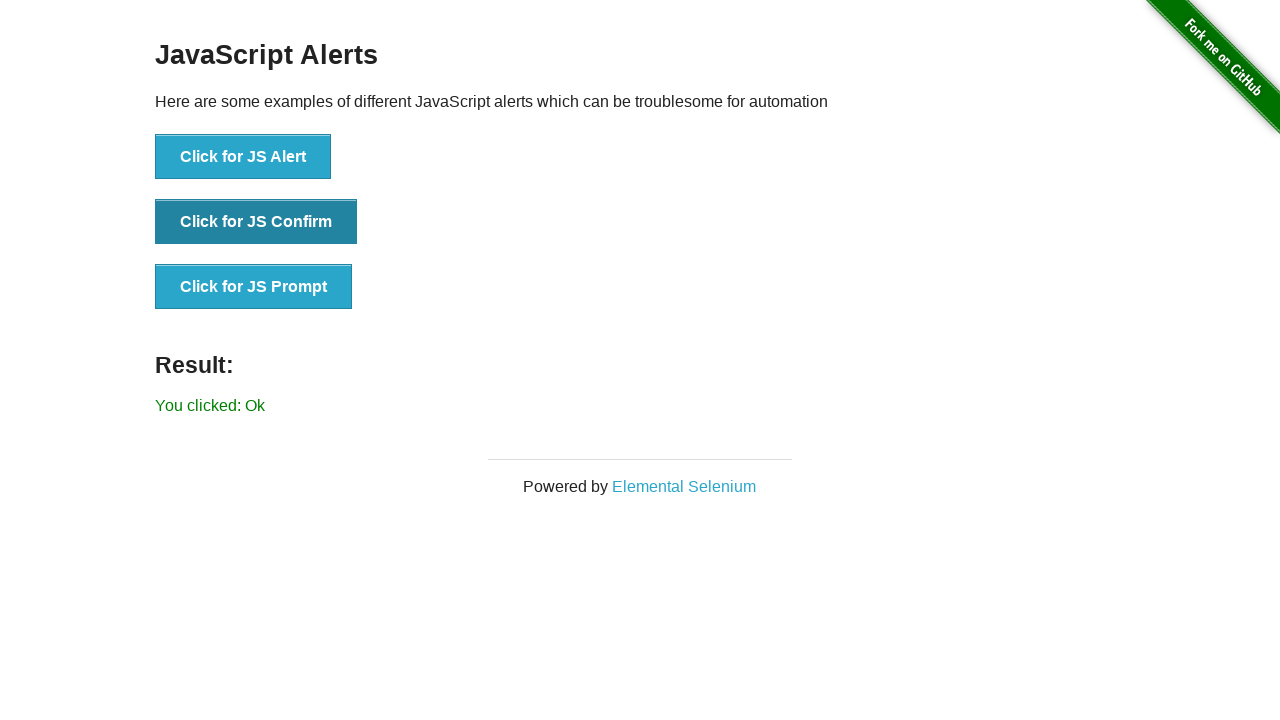

Clicked button to trigger JS prompt dialog at (254, 287) on xpath=//button[contains(text(), 'Click for JS Prompt')]
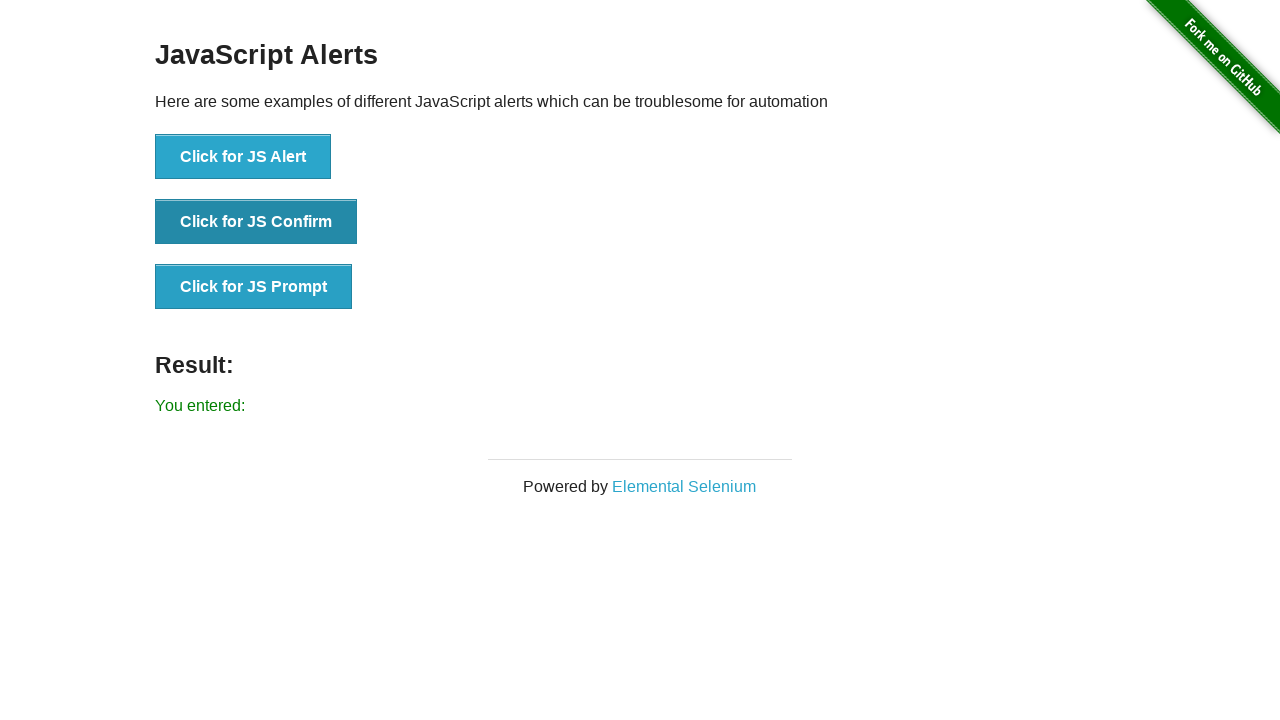

Set up dialog handler to accept prompt with 'test input text'
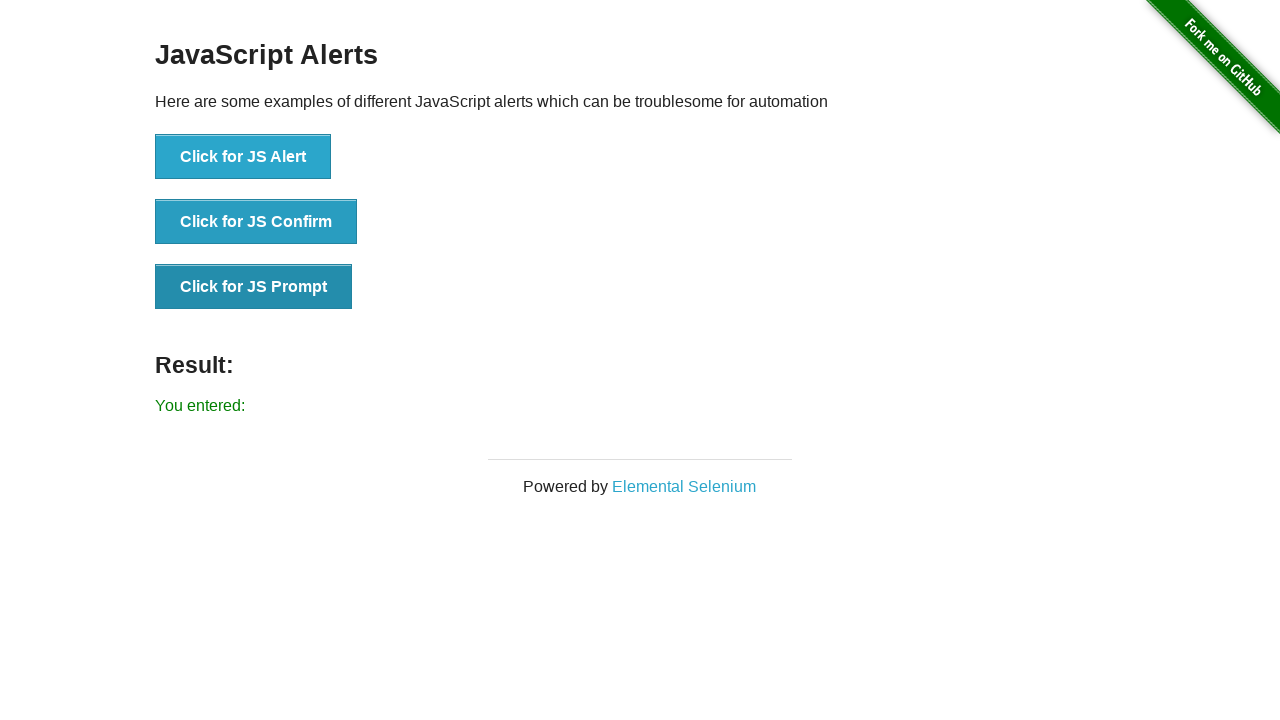

Verified final result is displayed after submitting prompt
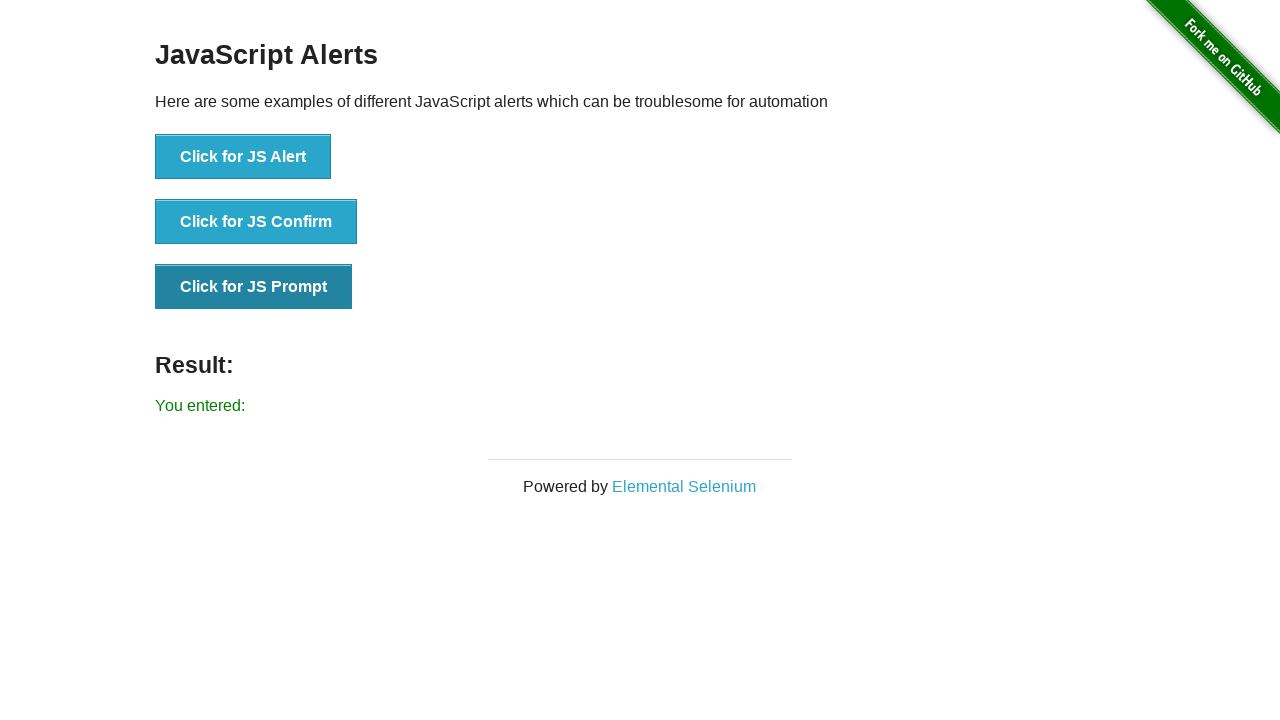

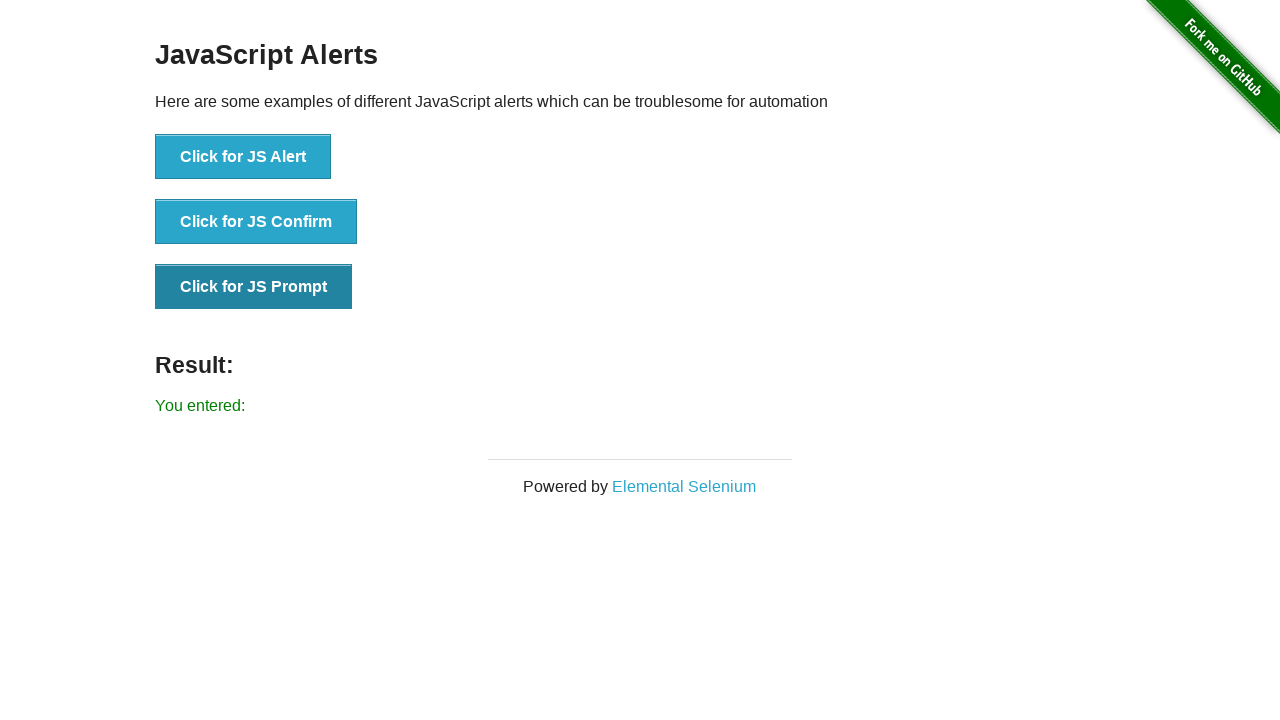